Tests editing a todo item by double-clicking, changing the text, and pressing Enter

Starting URL: https://demo.playwright.dev/todomvc

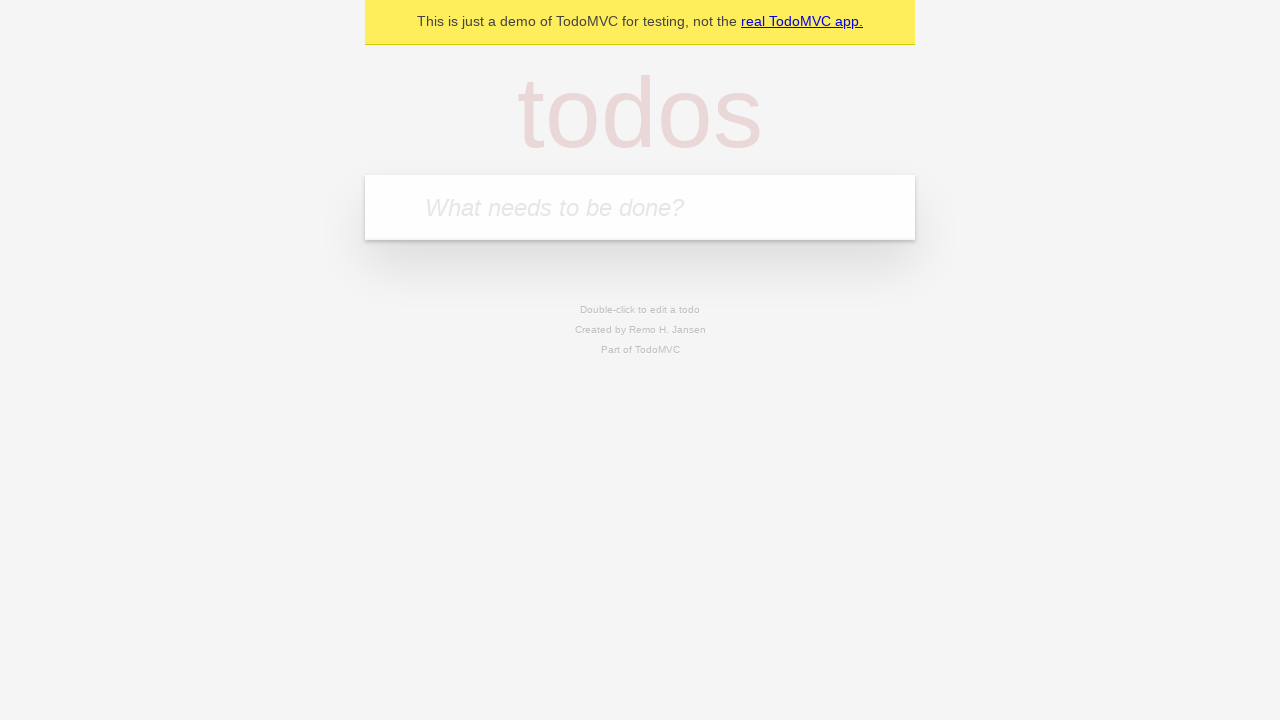

Filled new todo input with 'buy some cheese' on .new-todo
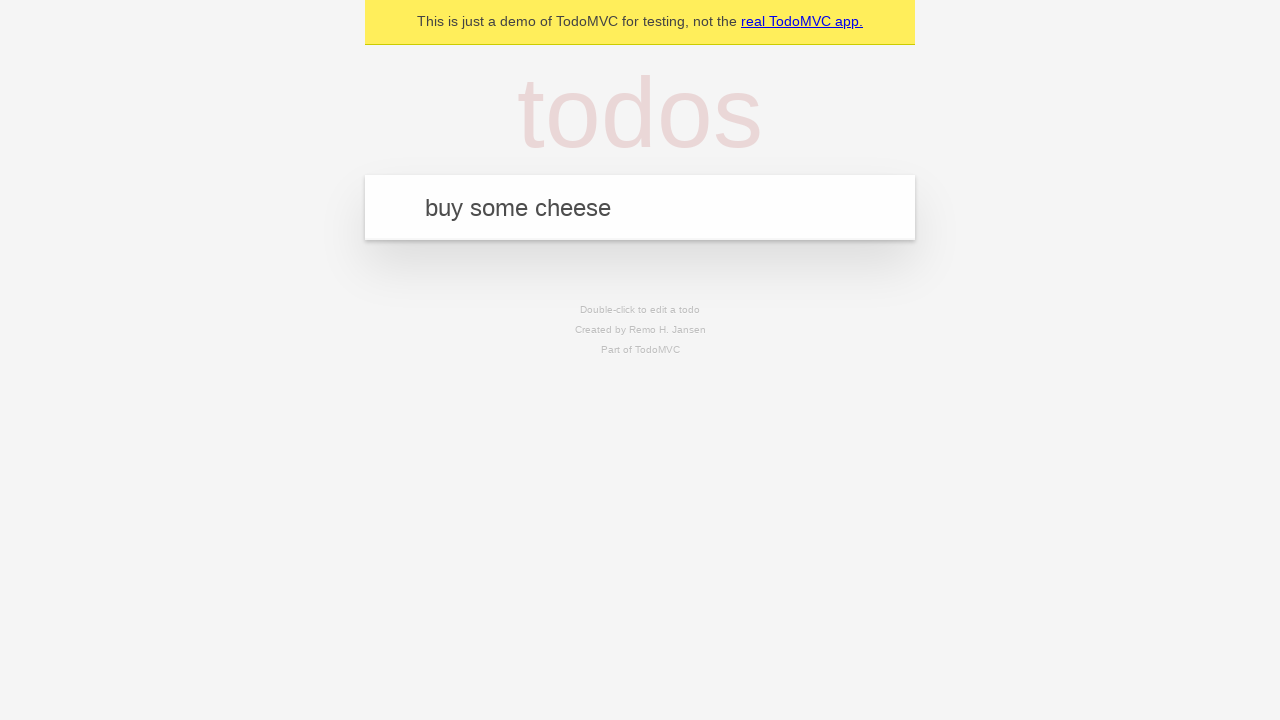

Pressed Enter to create first todo on .new-todo
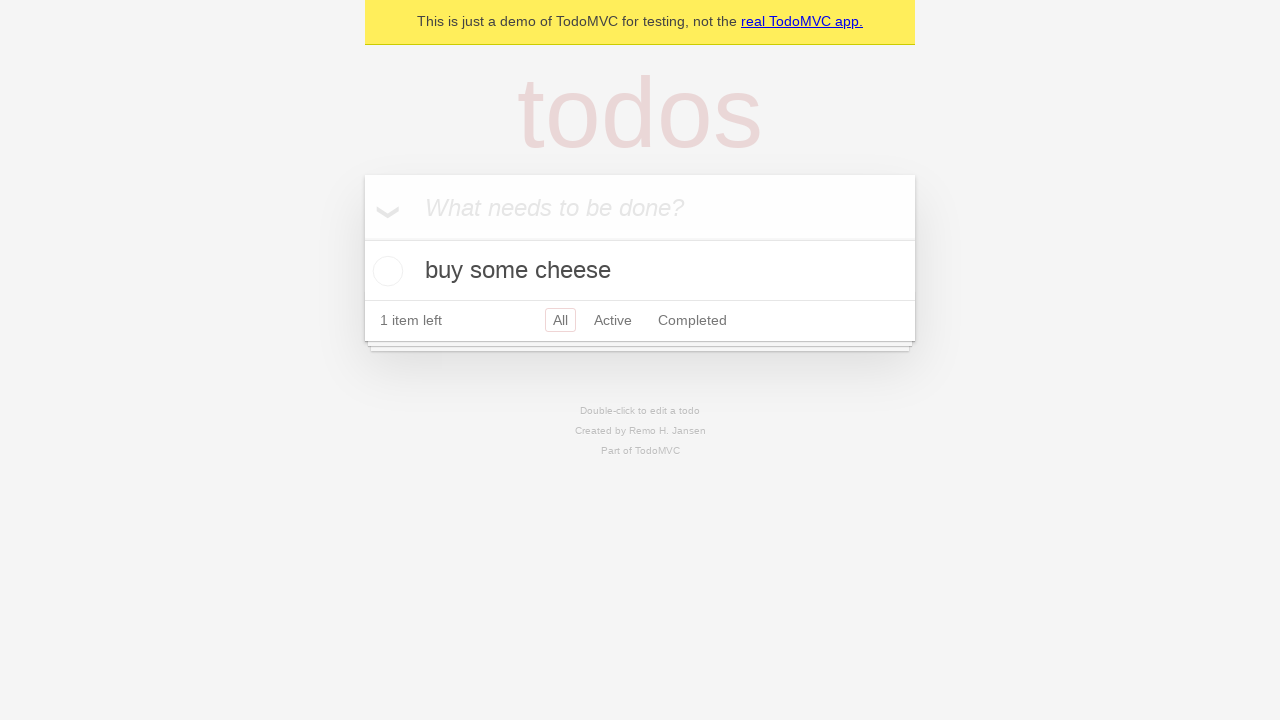

Filled new todo input with 'feed the cat' on .new-todo
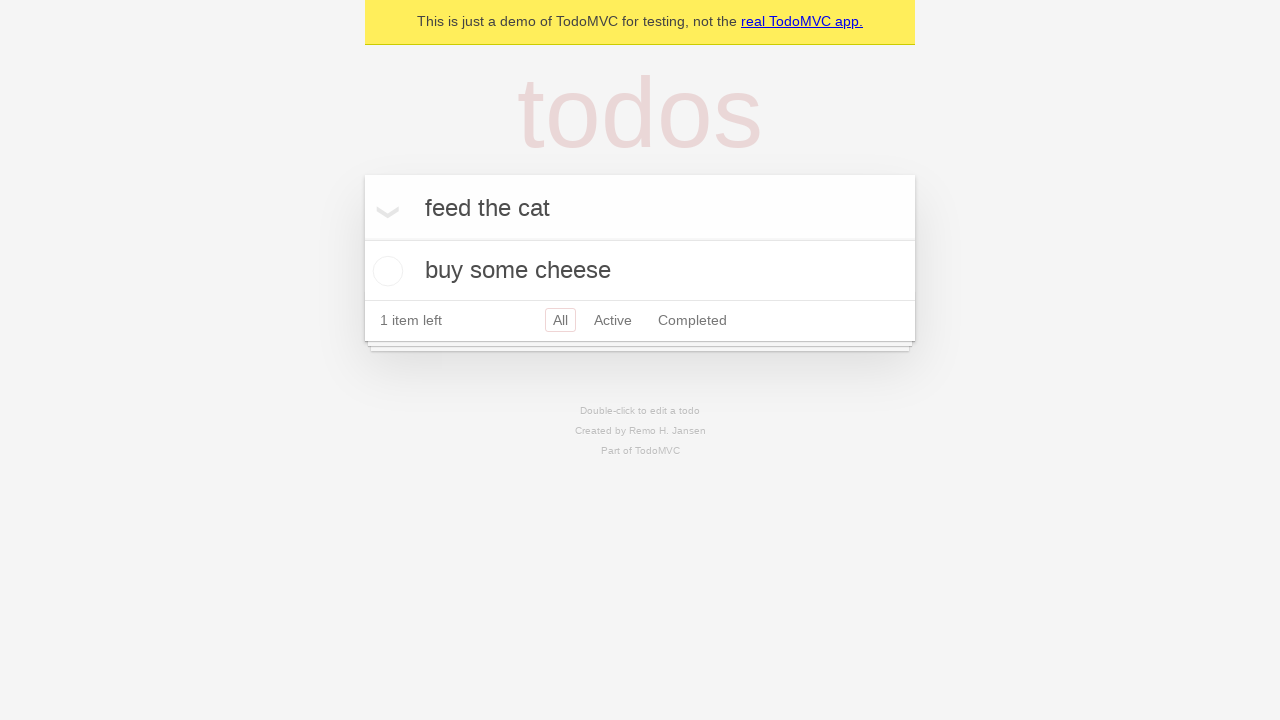

Pressed Enter to create second todo on .new-todo
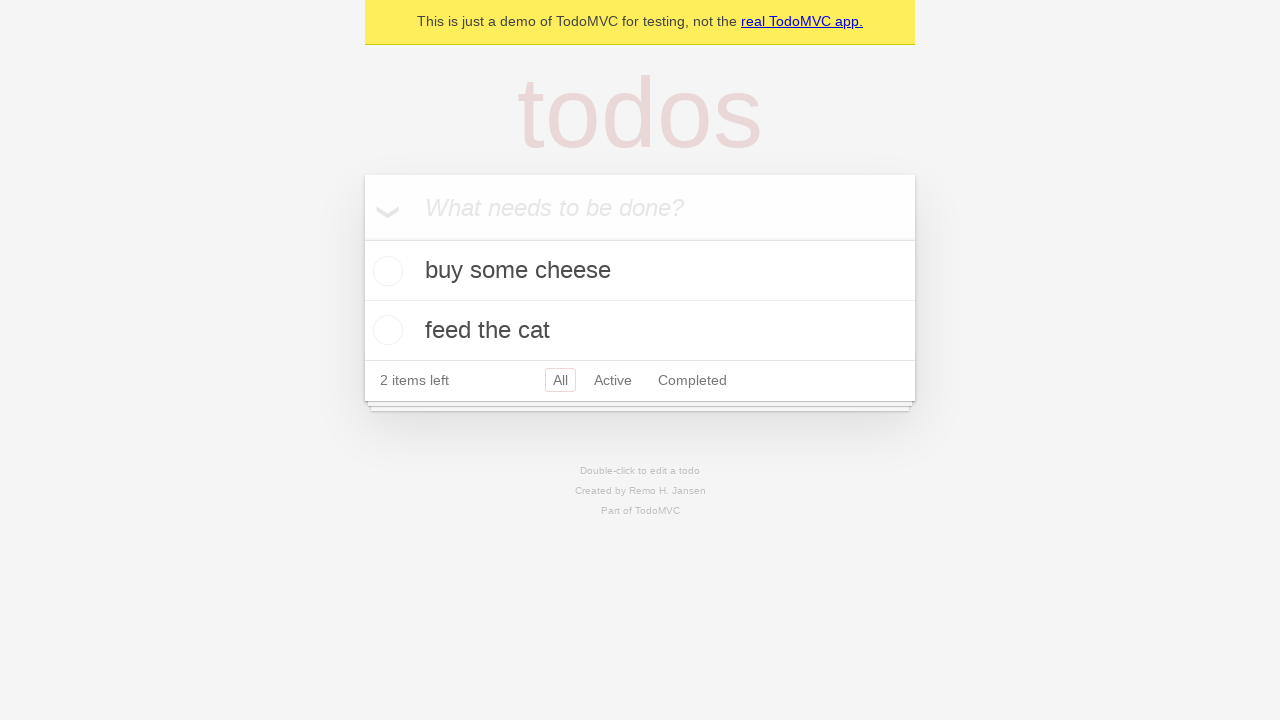

Filled new todo input with 'book a doctors appointment' on .new-todo
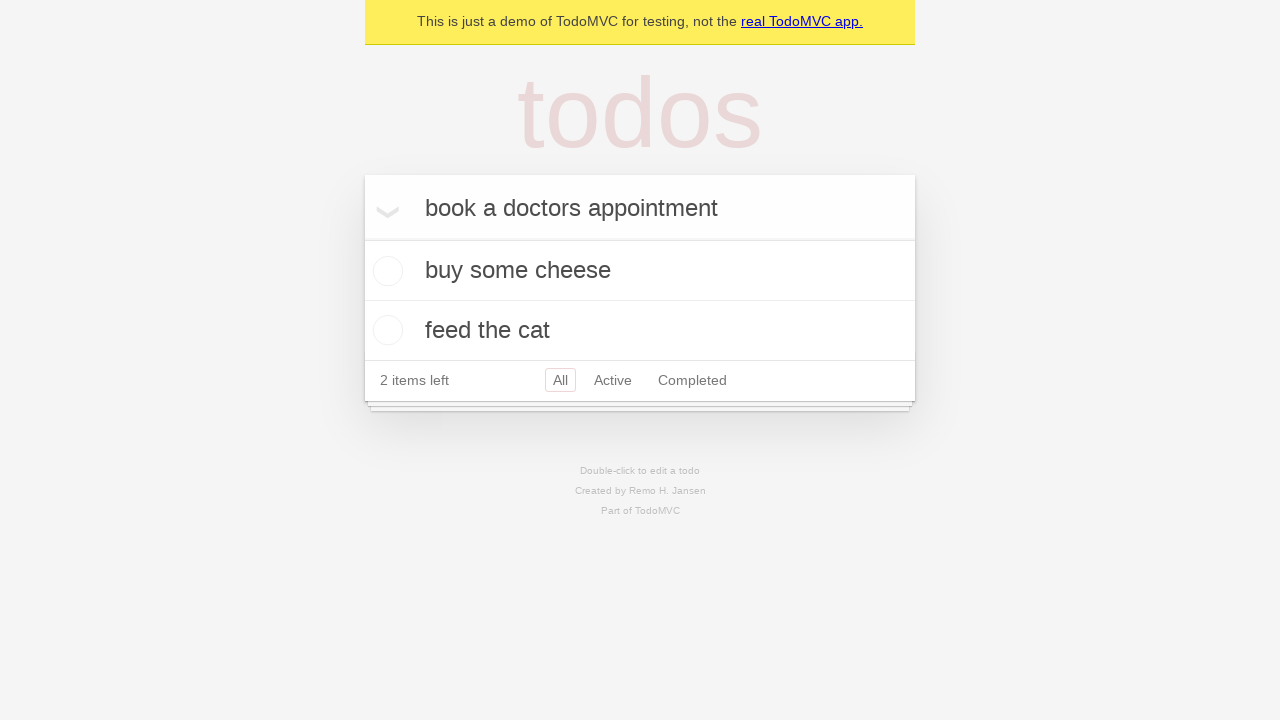

Pressed Enter to create third todo on .new-todo
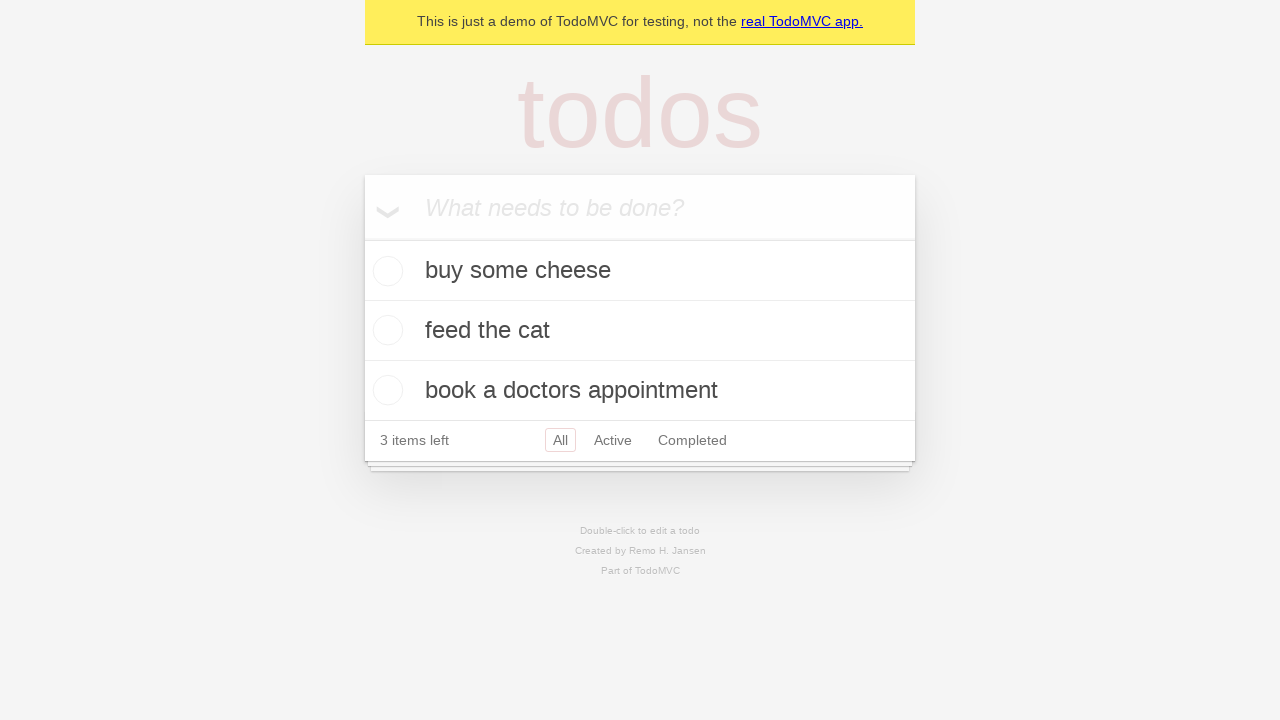

Located all todo items in the list
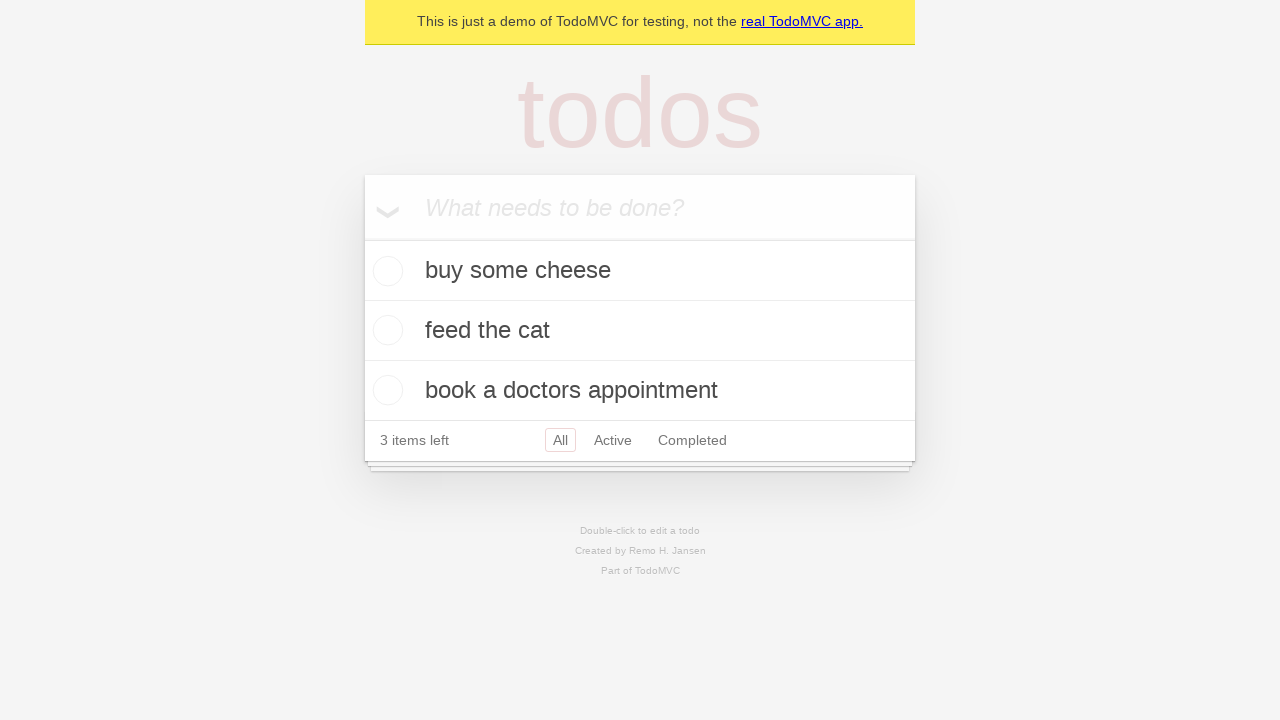

Selected the second todo item
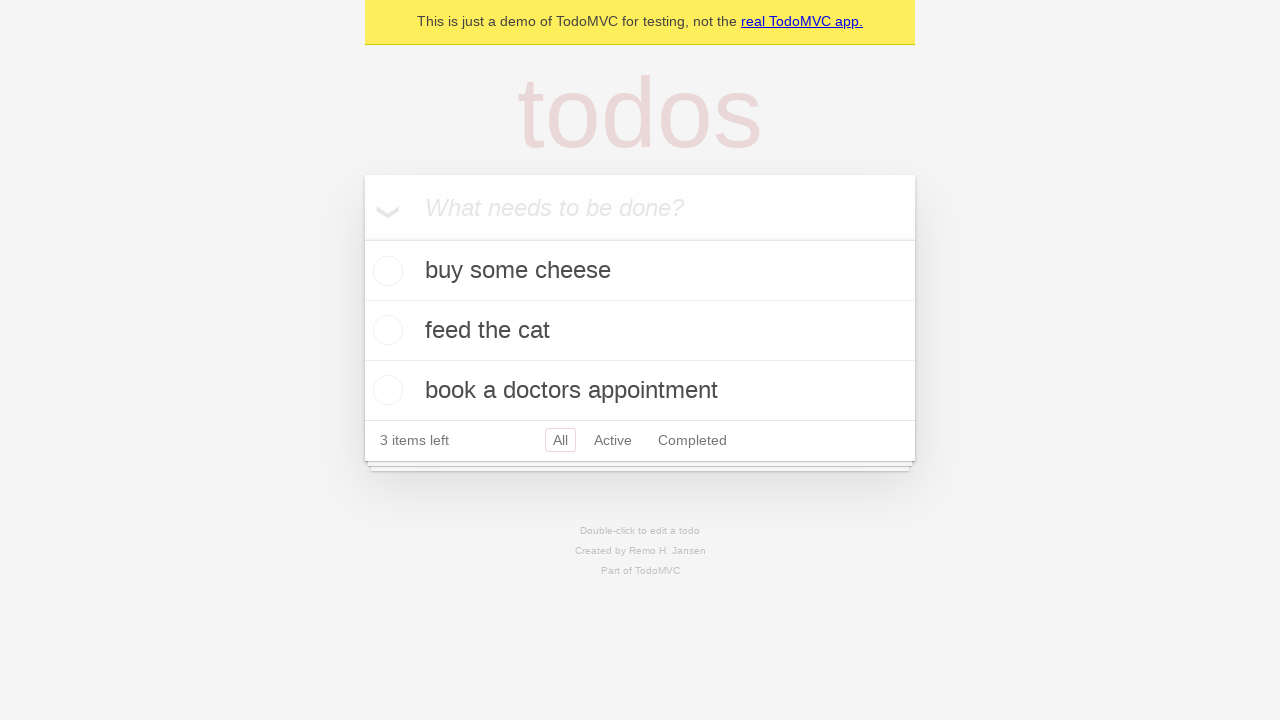

Double-clicked second todo to enter edit mode at (640, 331) on .todo-list li >> nth=1
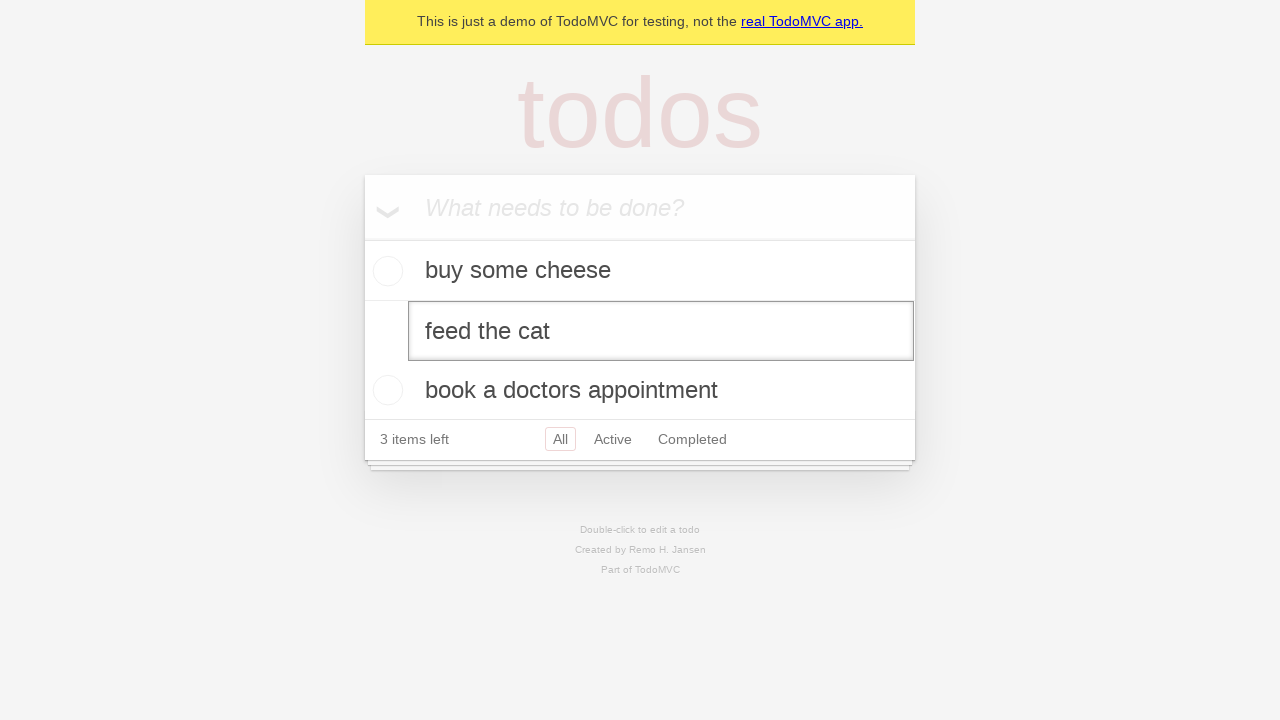

Changed todo text to 'buy some sausages' on .todo-list li >> nth=1 >> .edit
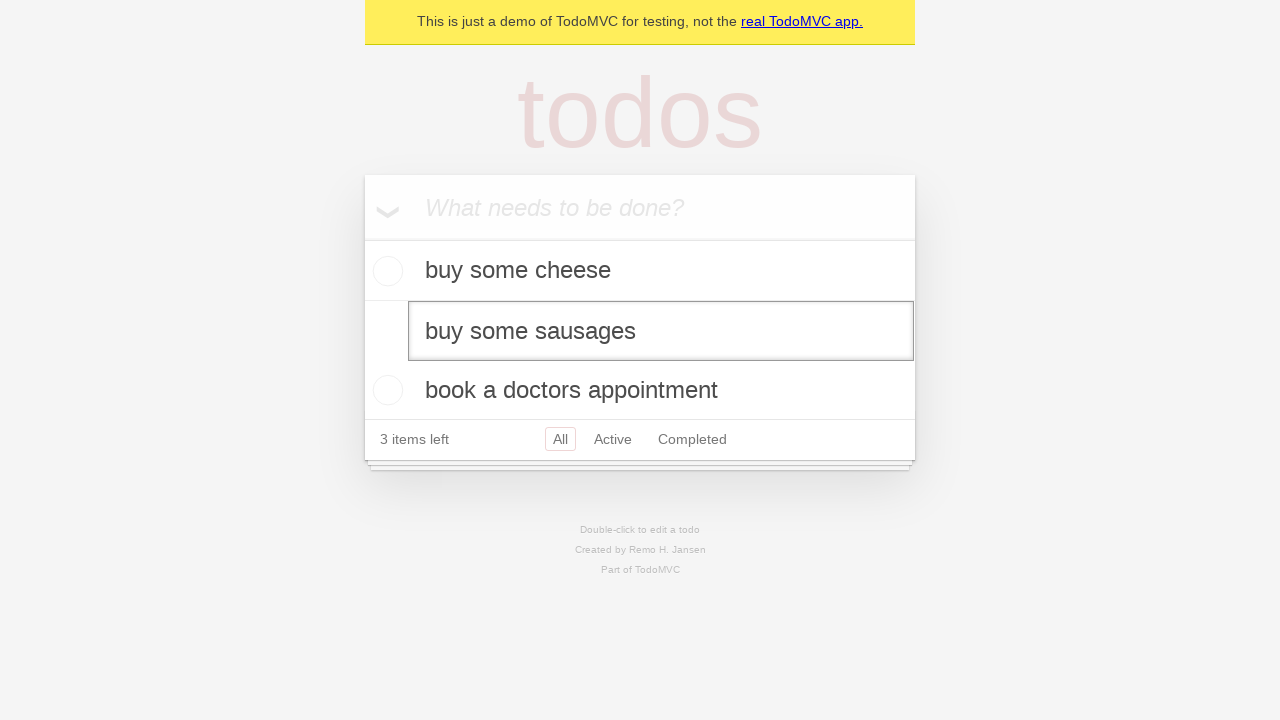

Pressed Enter to confirm the edit on .todo-list li >> nth=1 >> .edit
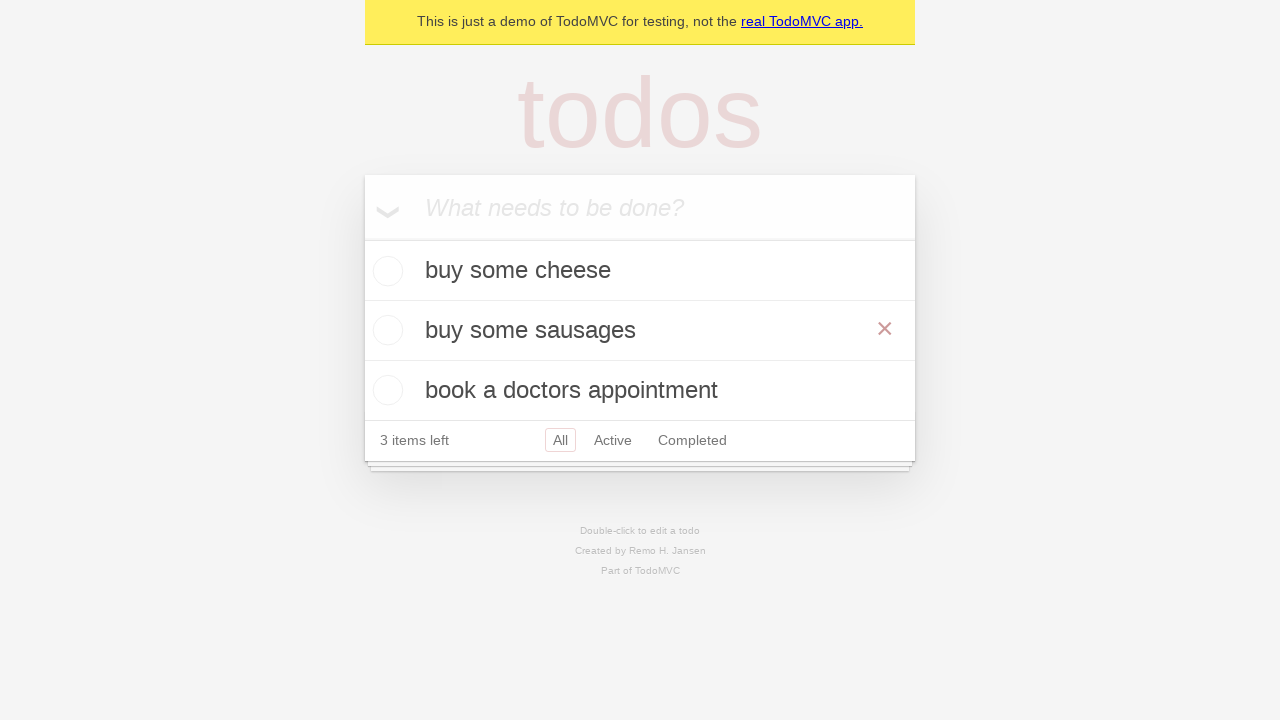

Confirmed todo list is still visible after edit
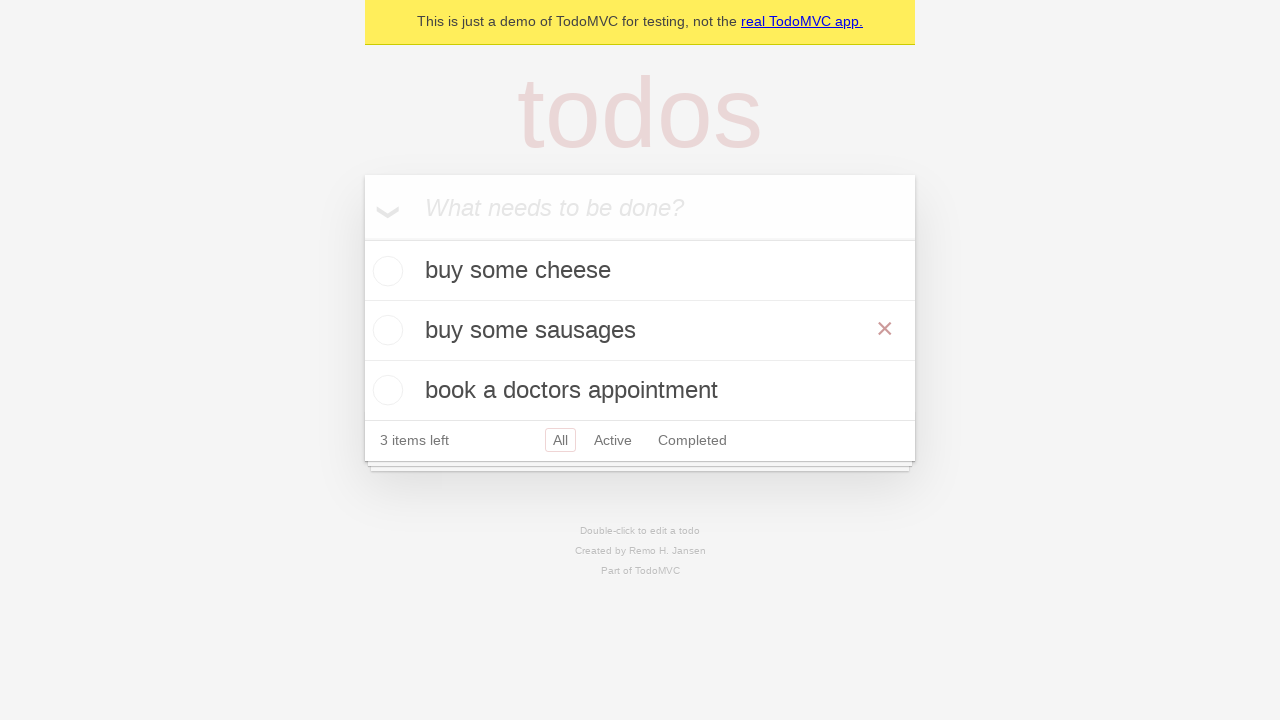

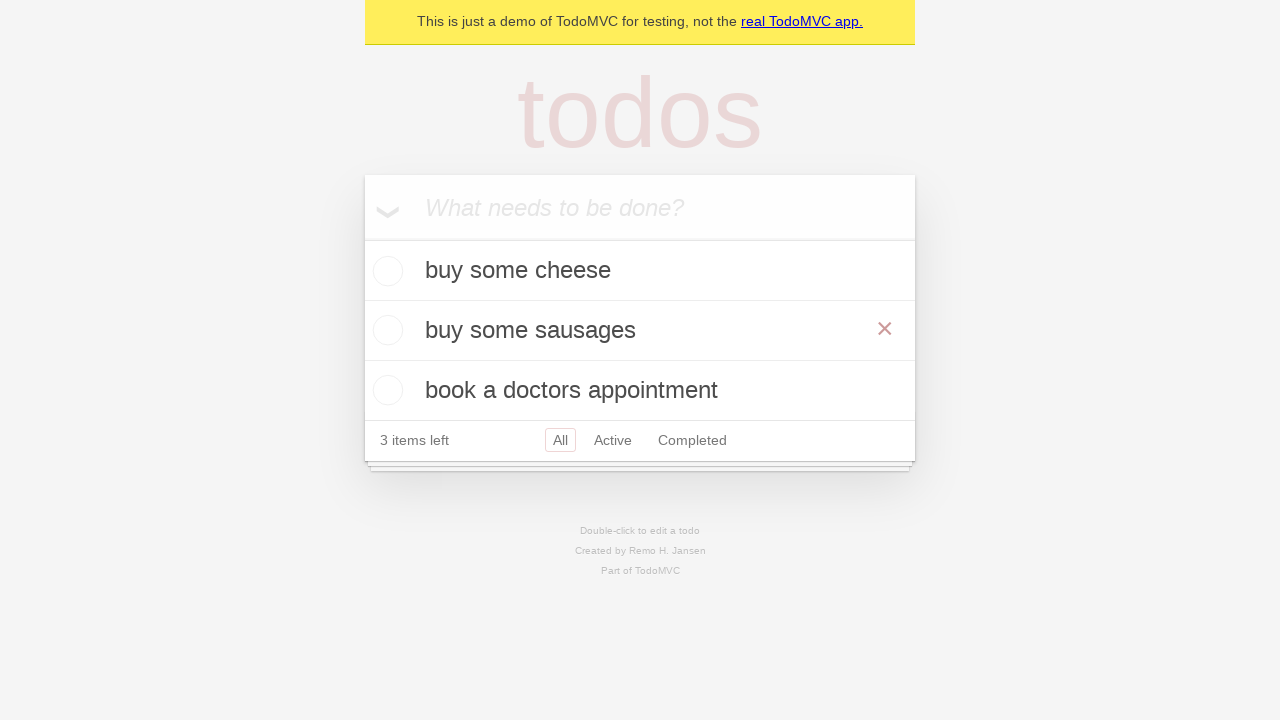